Tests dynamic loading of element rendered after the fact by clicking start and waiting for Hello World

Starting URL: http://the-internet.herokuapp.com/dynamic_loading/2

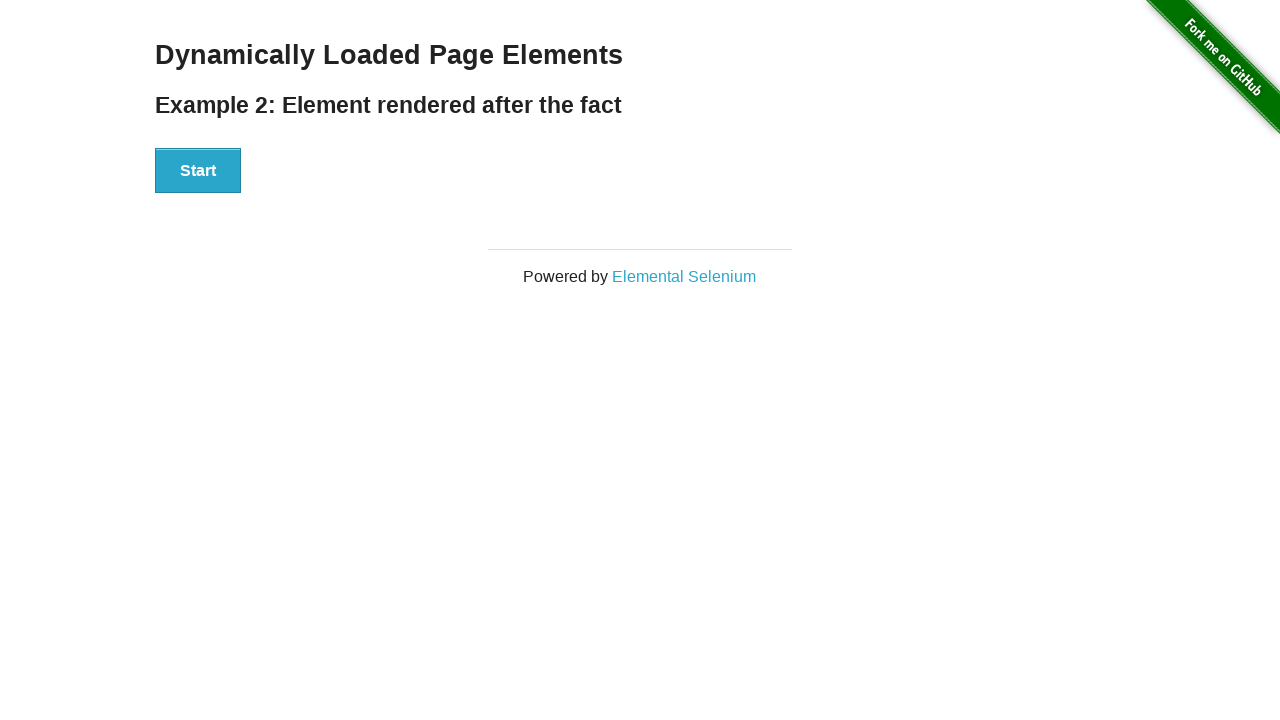

Clicked Start button to initiate dynamic loading at (198, 171) on button
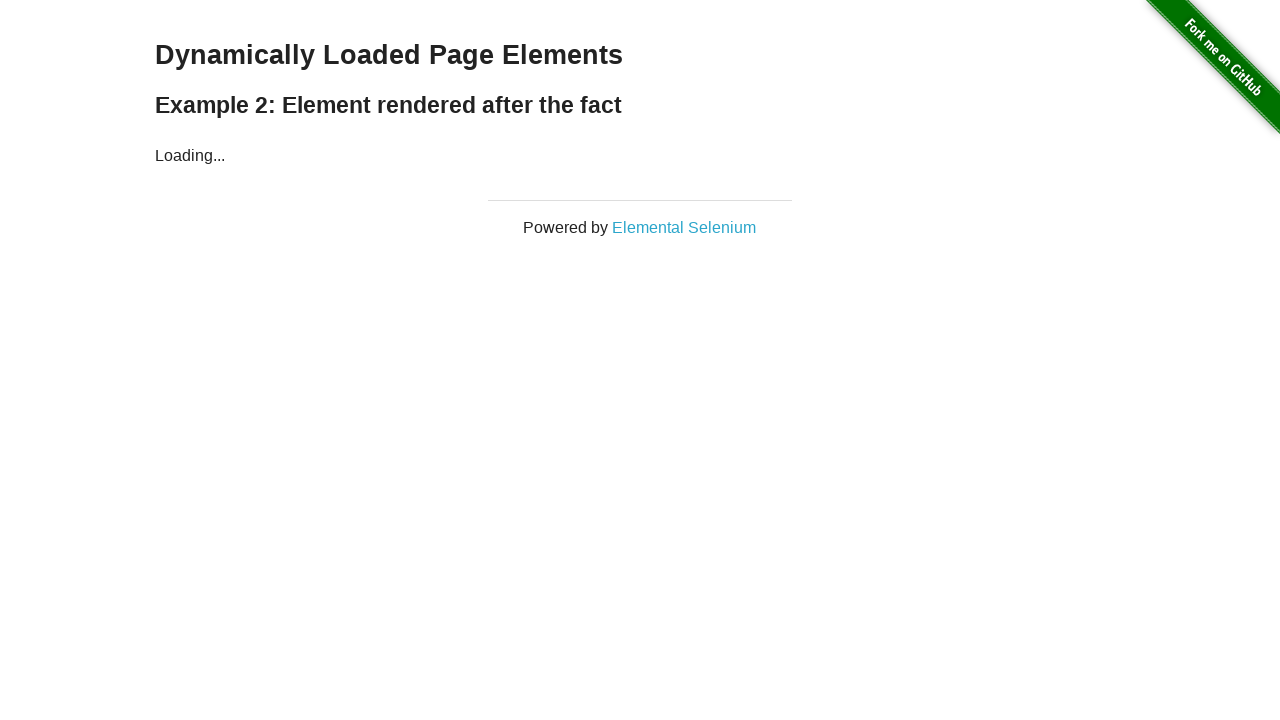

Finish element with Hello World message loaded successfully
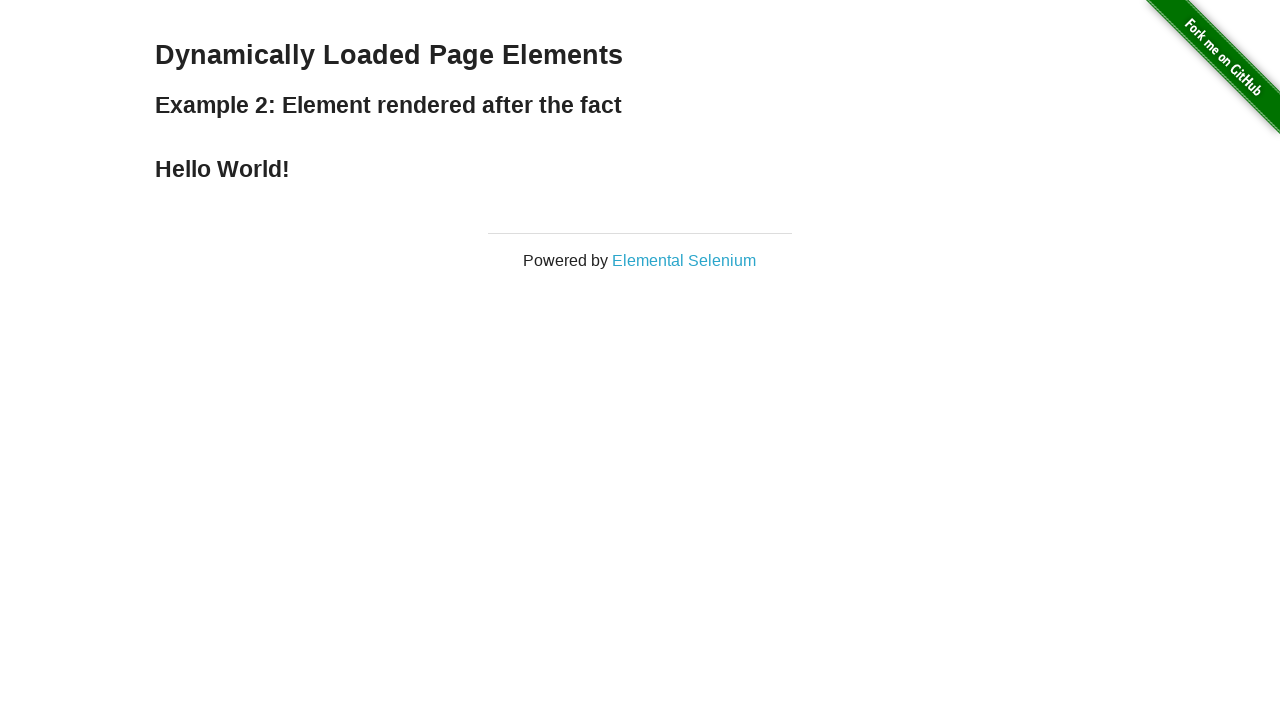

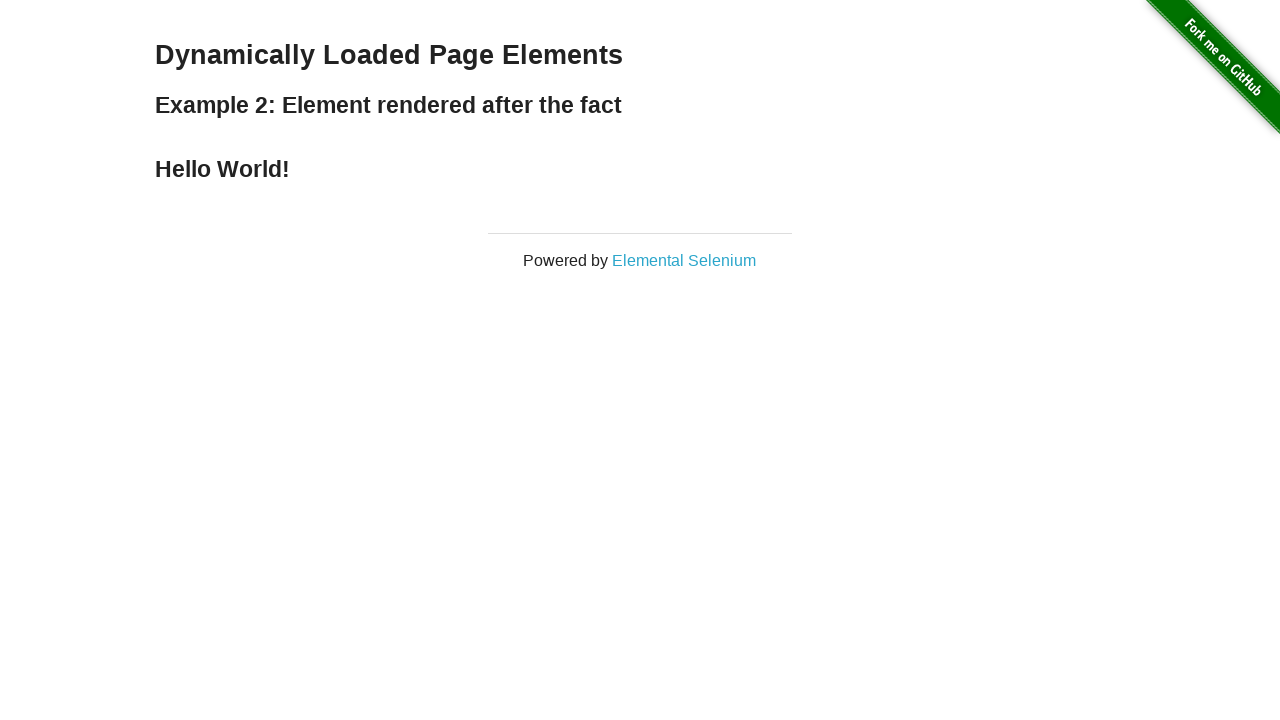